Tests selenium test papers section by clicking to expand and right-clicking on Day 6 task

Starting URL: http://greenstech.in/selenium-course-content.html

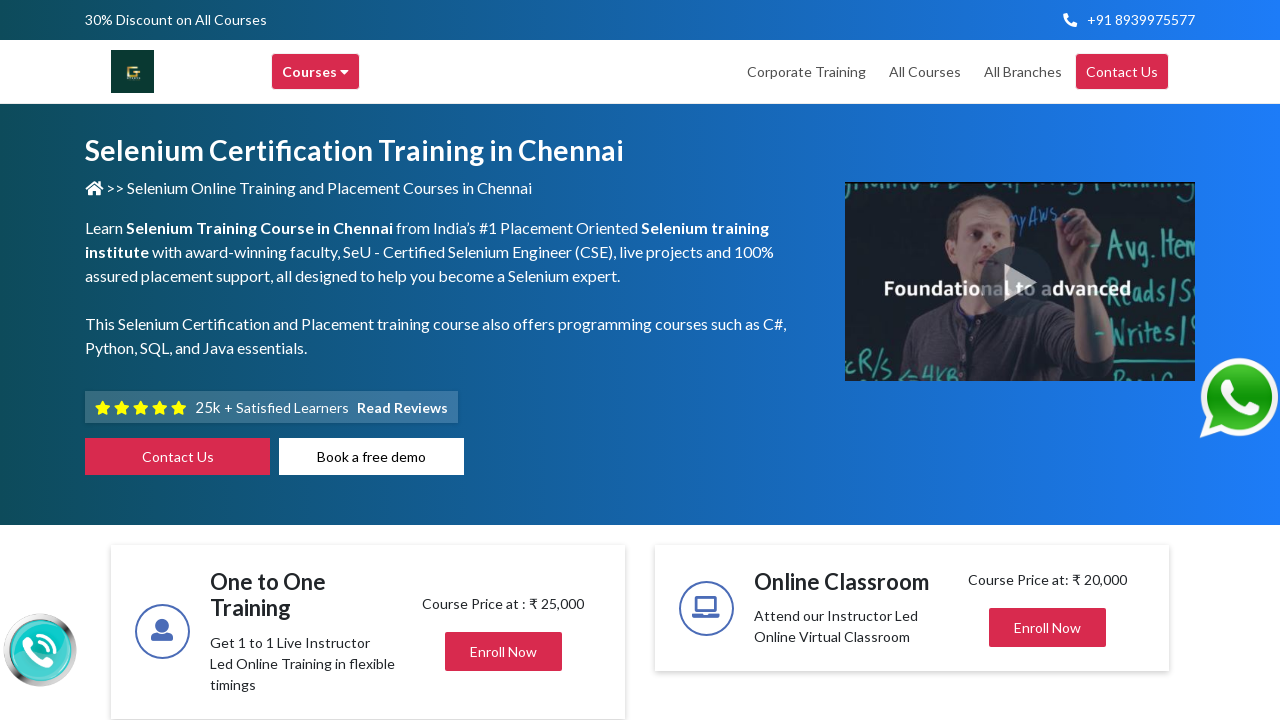

Waited 3 seconds for page to load
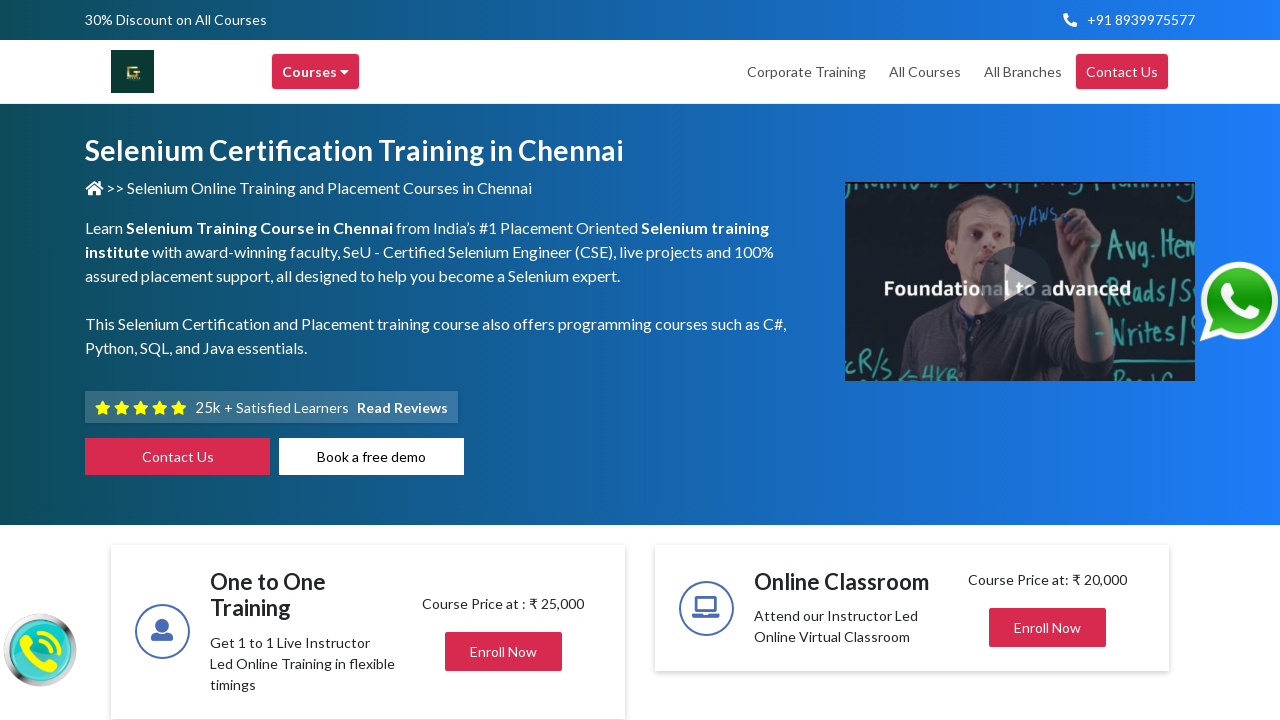

Clicked on selenium test papers section to expand at (1048, 360) on #heading303
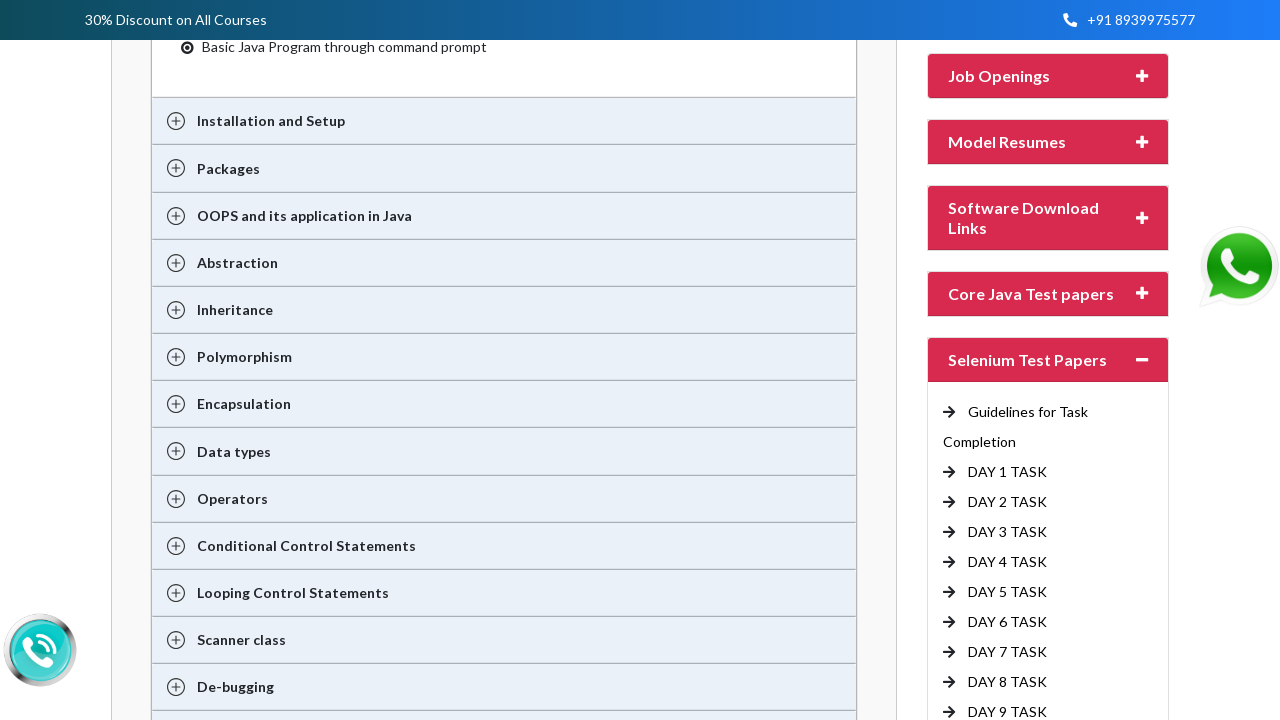

Waited 3 seconds for test papers section to expand
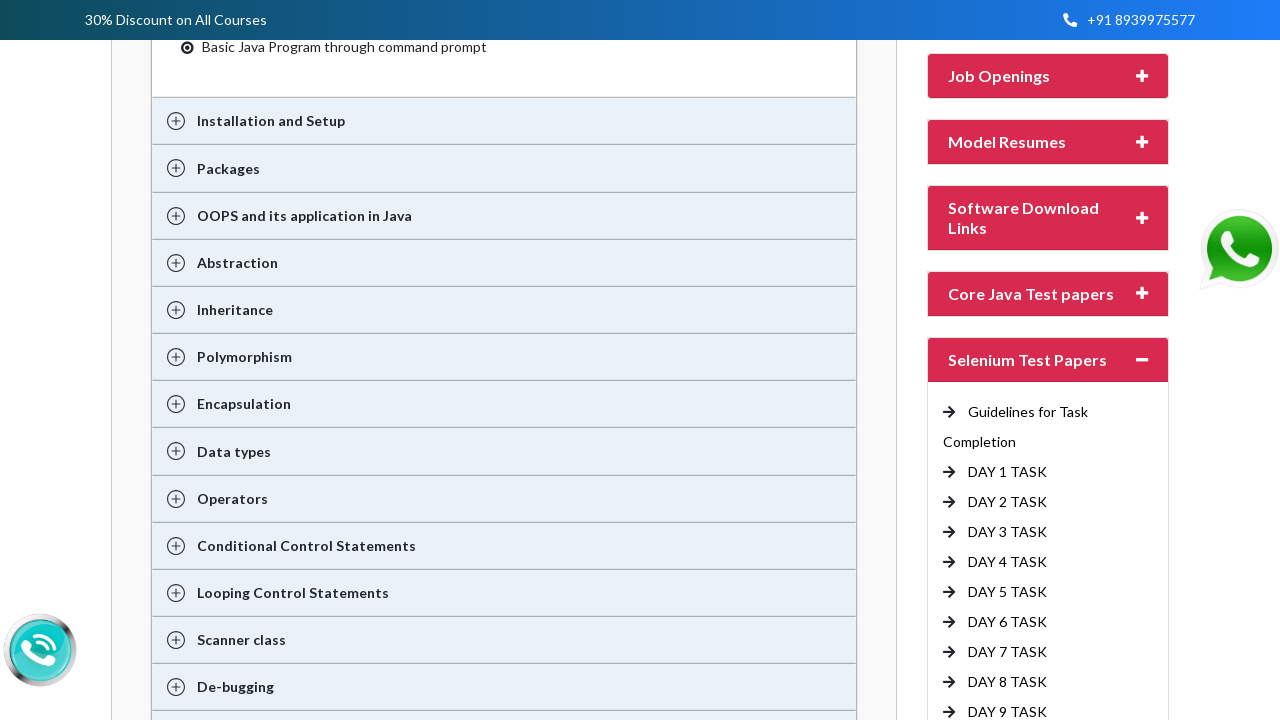

Hovered over Day 6 task link at (1008, 622) on a:text('DAY 6 TASK')
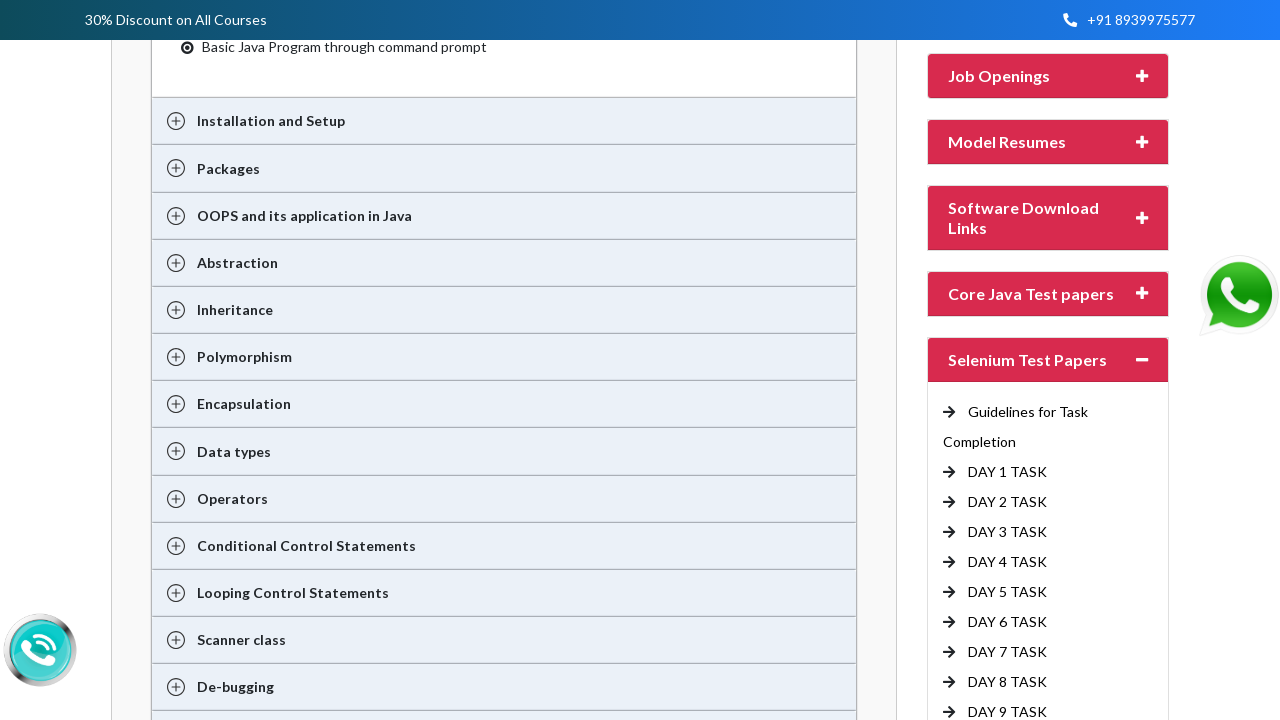

Right-clicked on Day 6 task link at (1008, 622) on a:text('DAY 6 TASK')
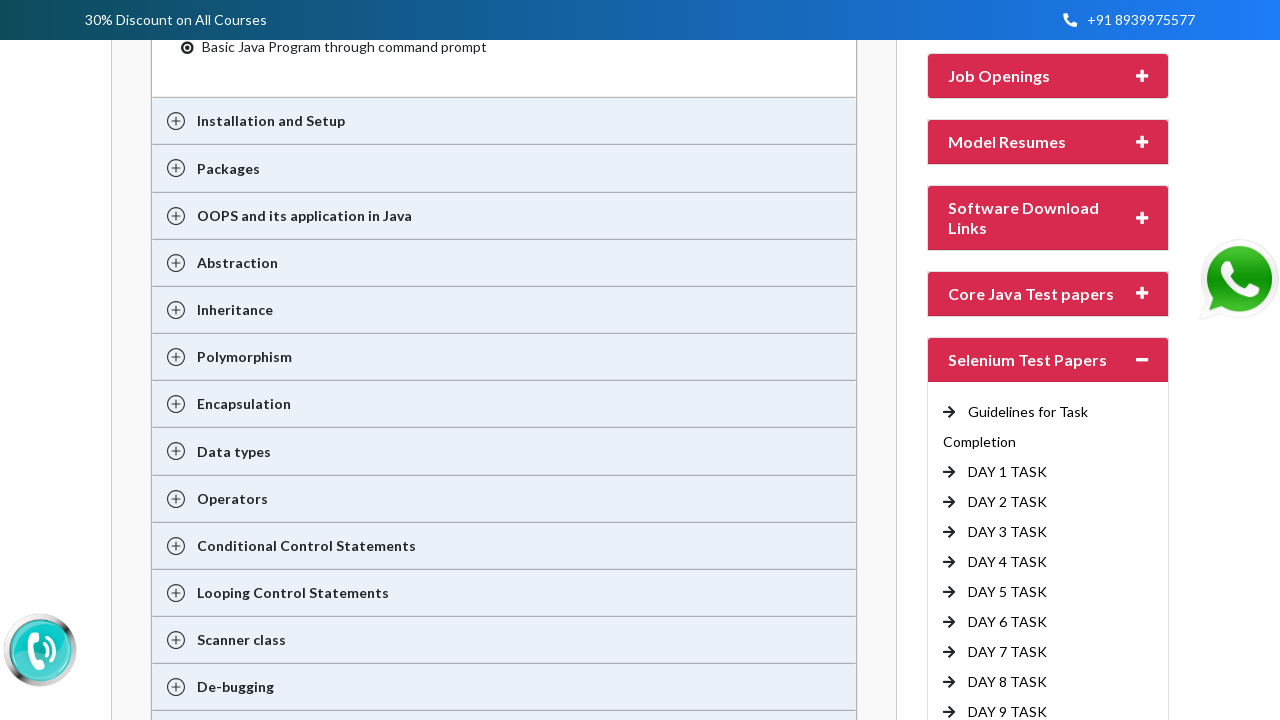

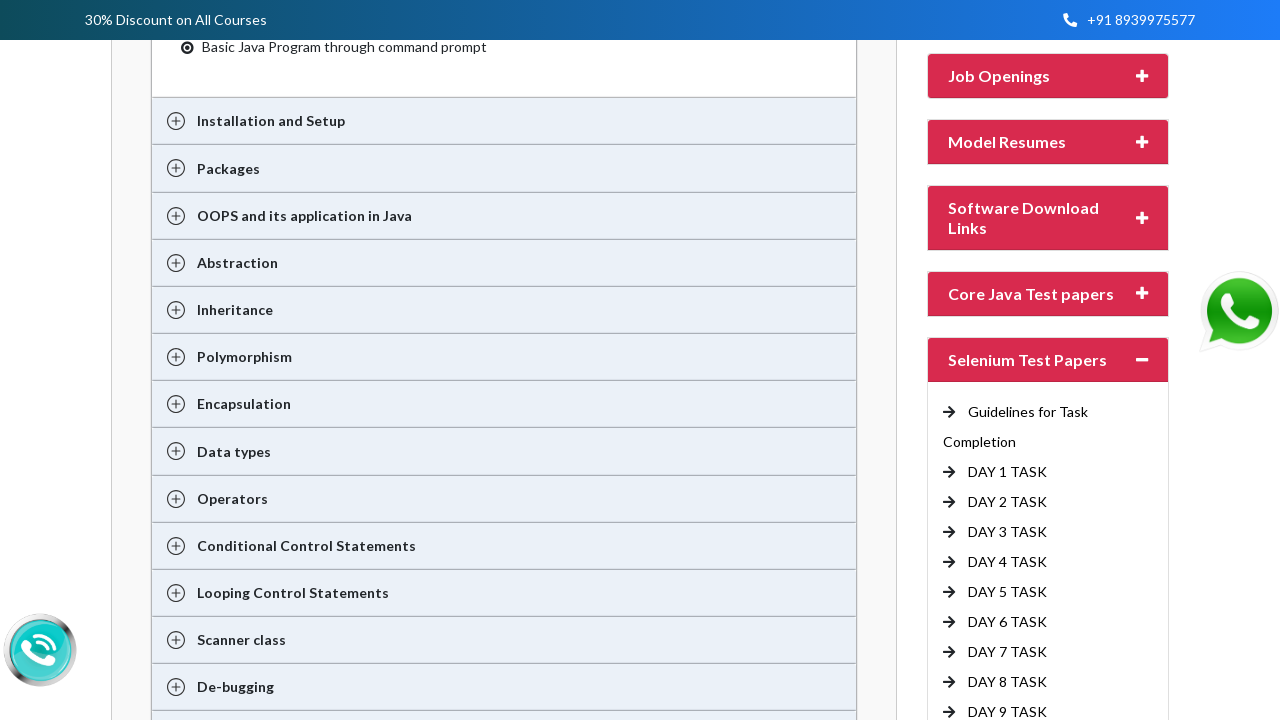